Navigates to the TAG Grading pop report page and verifies that category cards are displayed after the page fully loads.

Starting URL: https://my.taggrading.com/pop-report

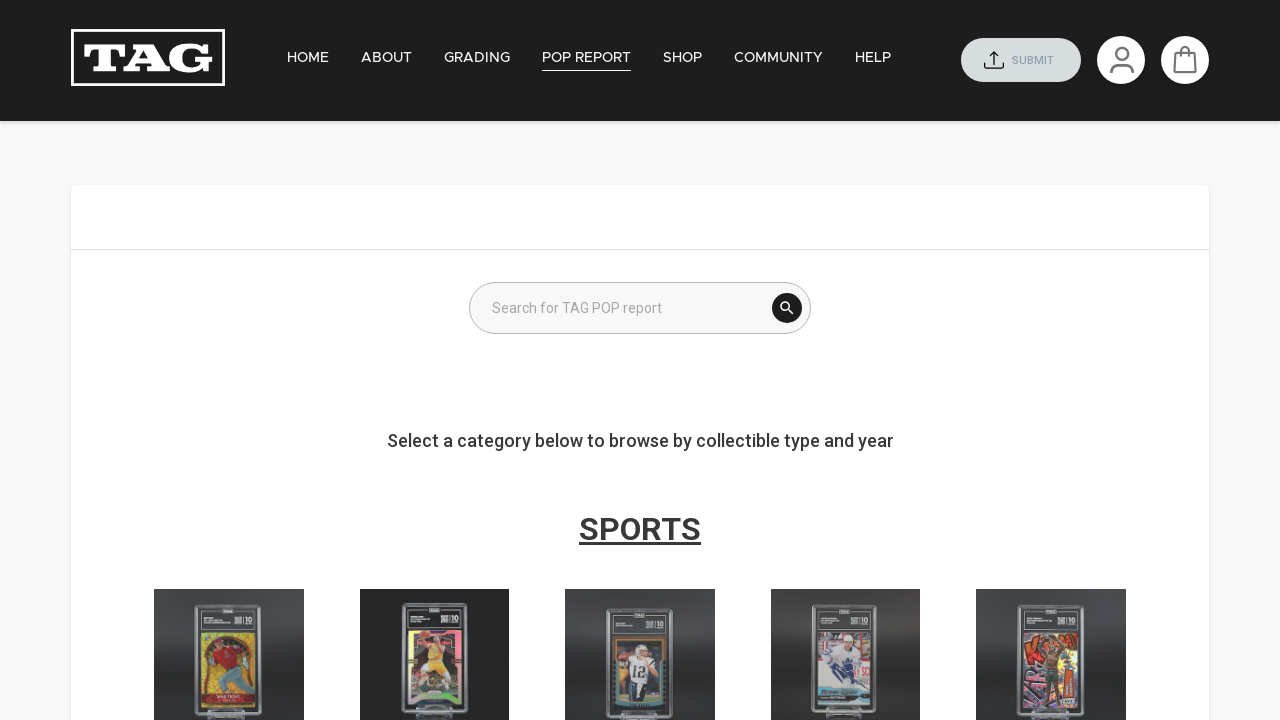

Navigated to TAG Grading POP report page
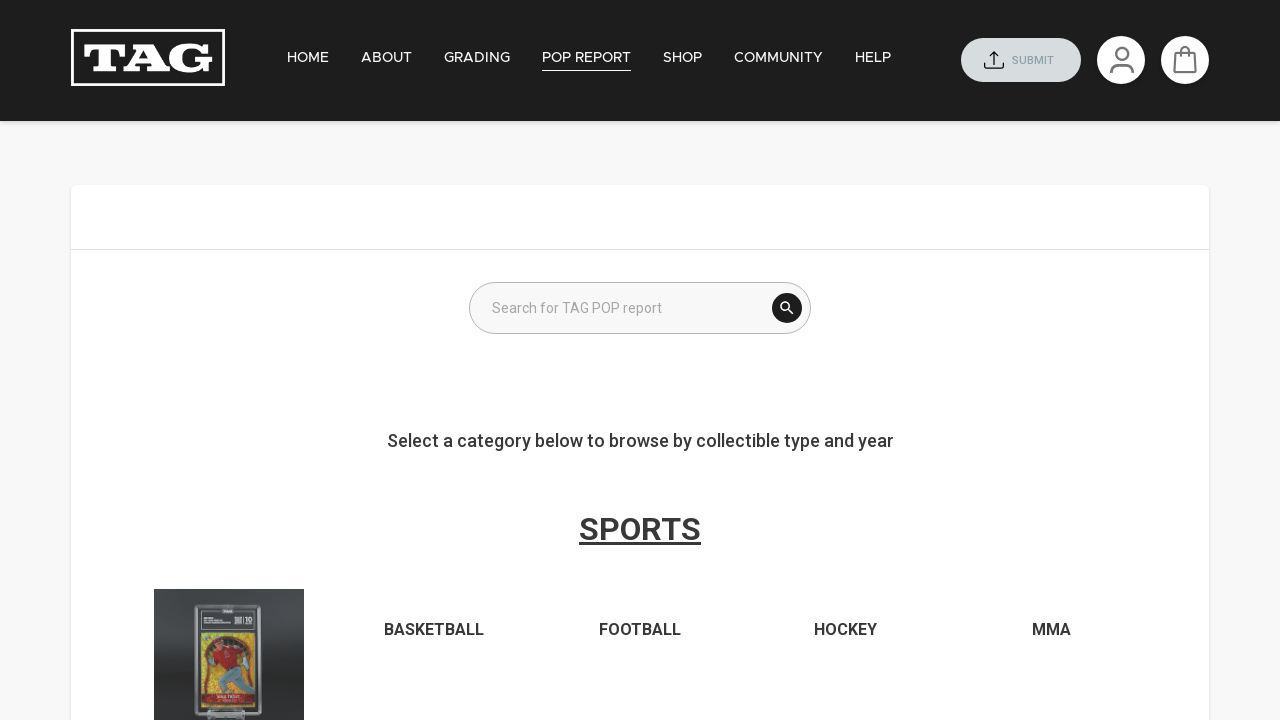

Page fully loaded - network idle state reached
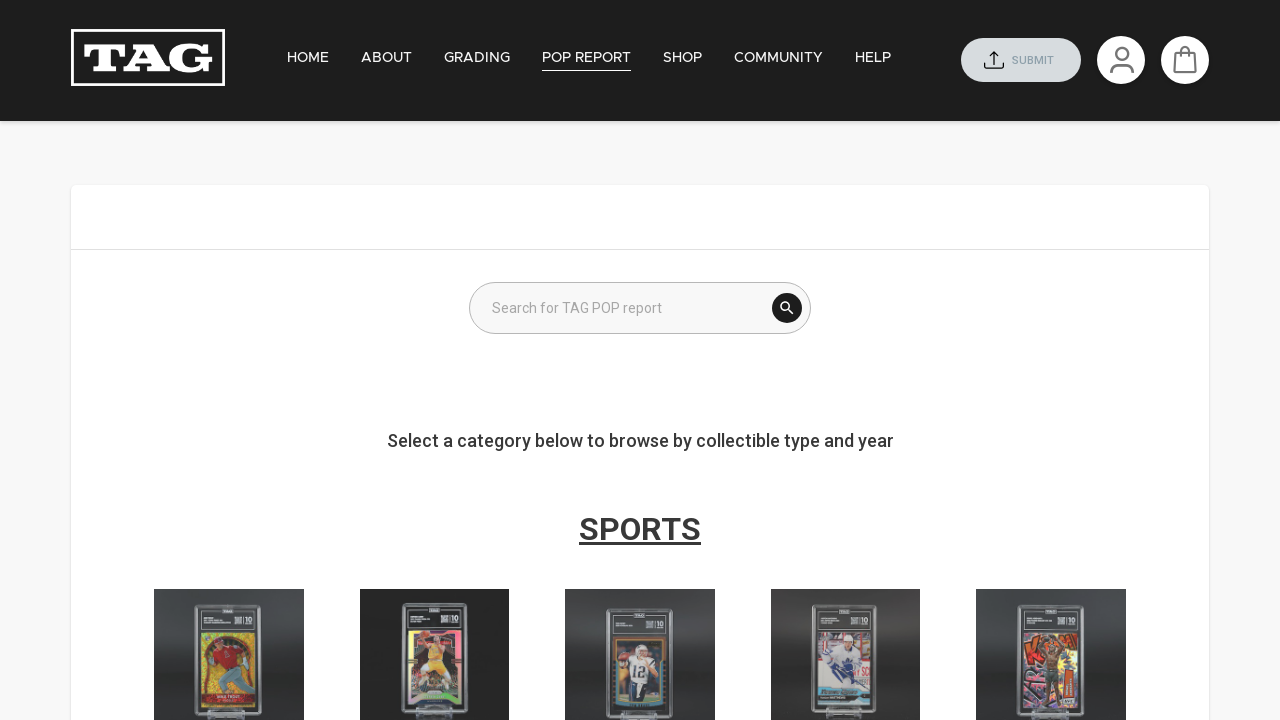

Category cards are displayed and loaded on the page
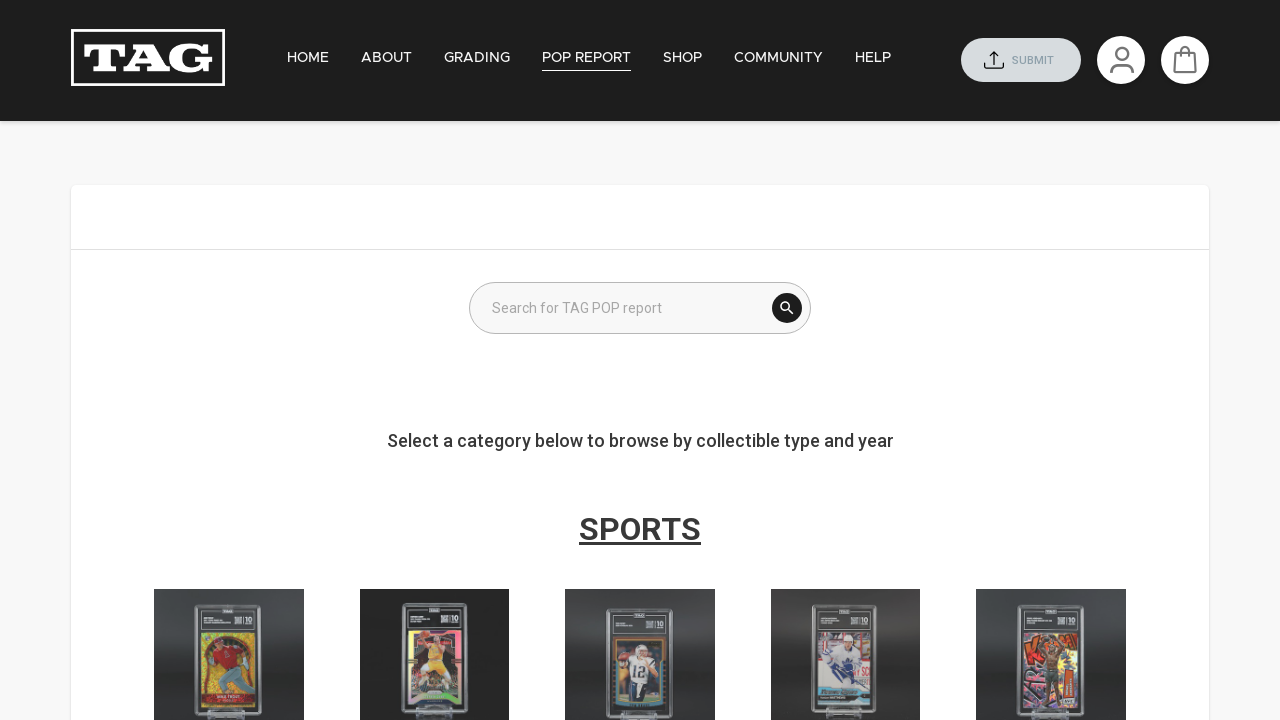

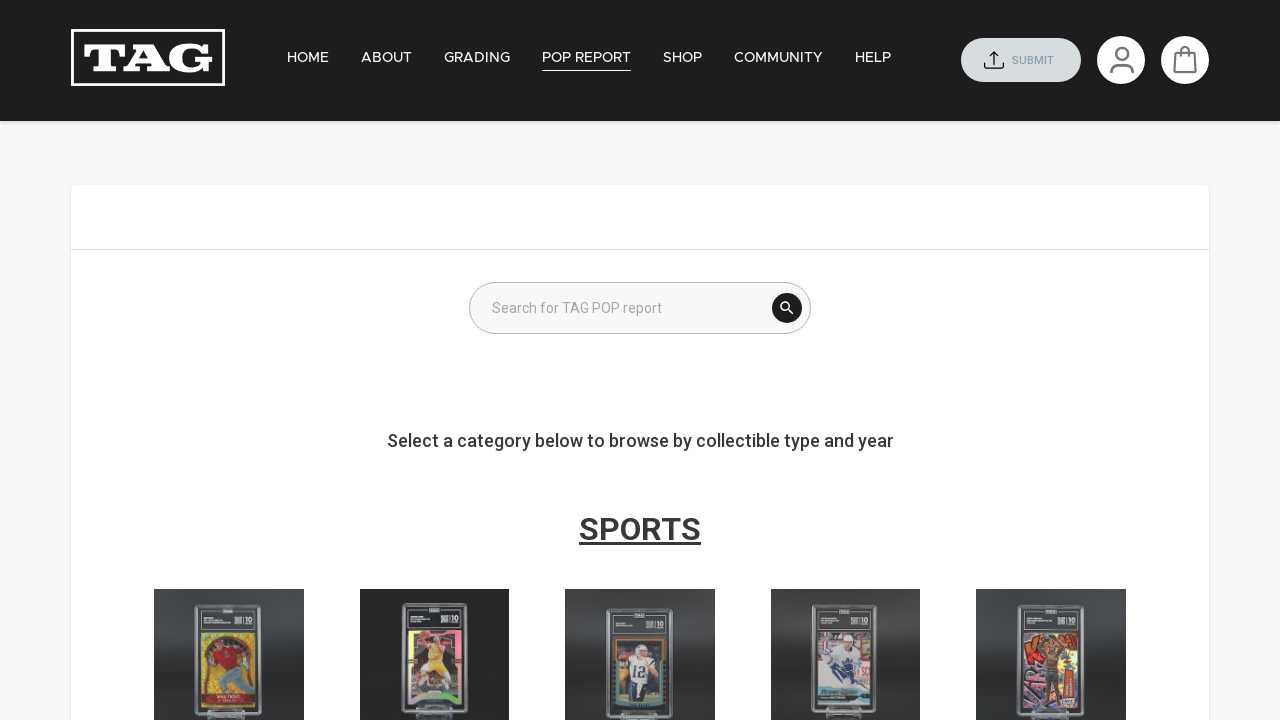